Tests autocomplete field by typing a country name and selecting from suggestions

Starting URL: https://rahulshettyacademy.com/AutomationPractice/

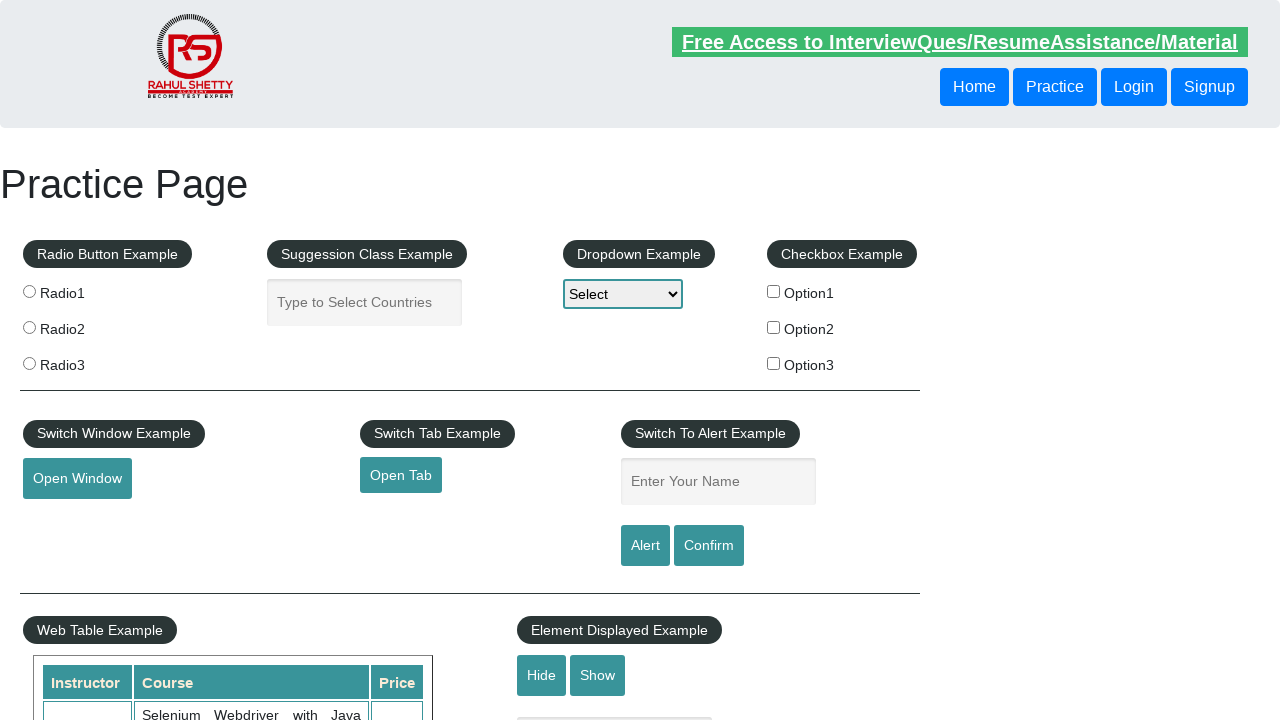

Typed 'united' into the autocomplete field on #autocomplete
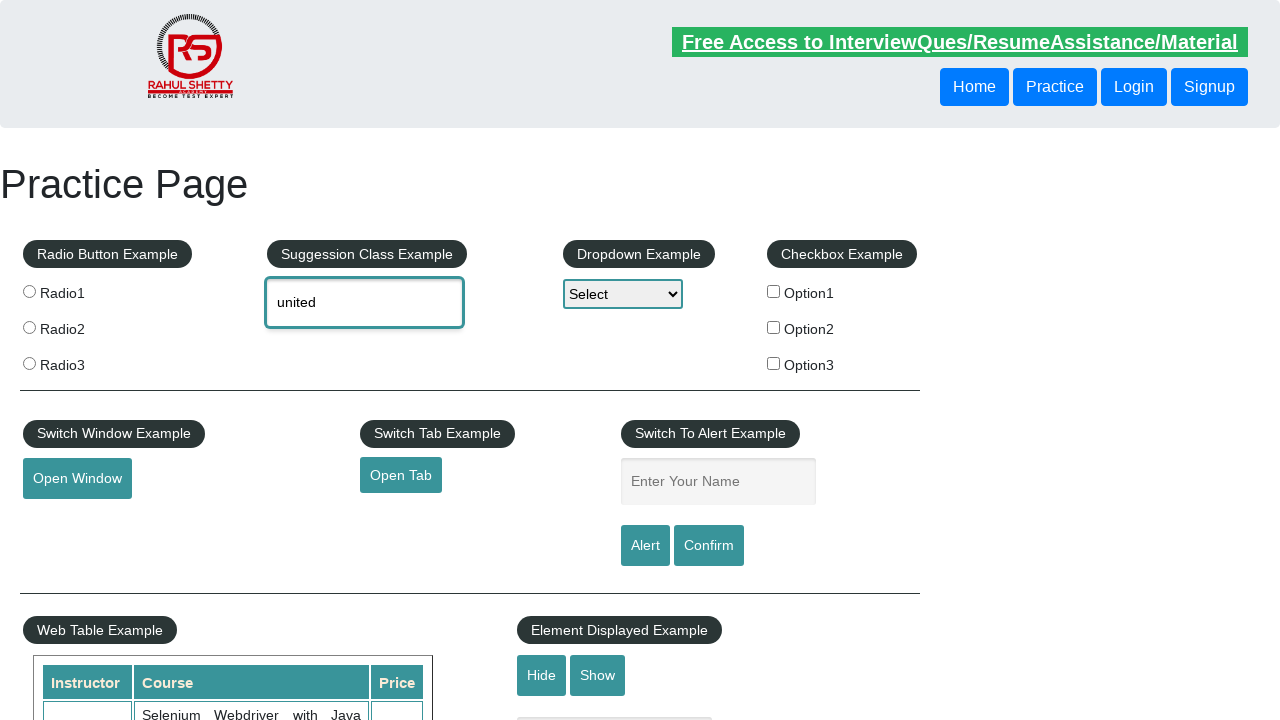

Autocomplete suggestions dropdown appeared
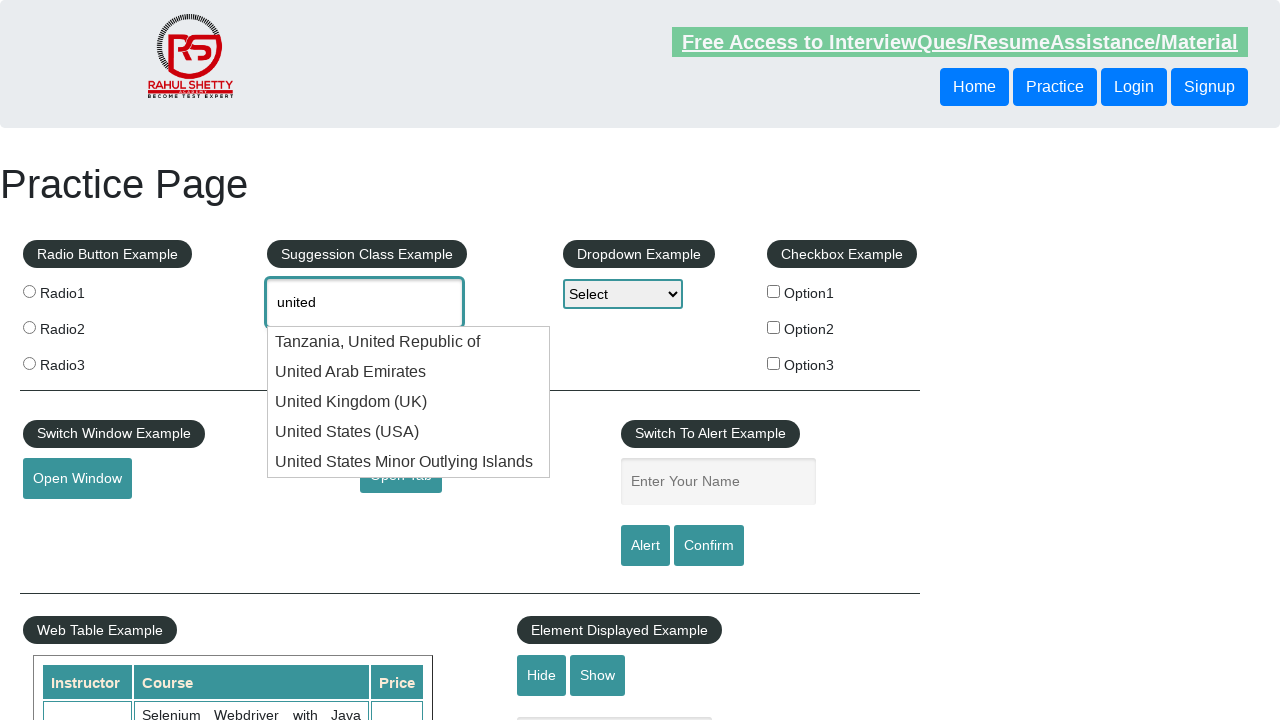

Selected 'United States (USA)' from autocomplete suggestions at (409, 432) on text=United States (USA)
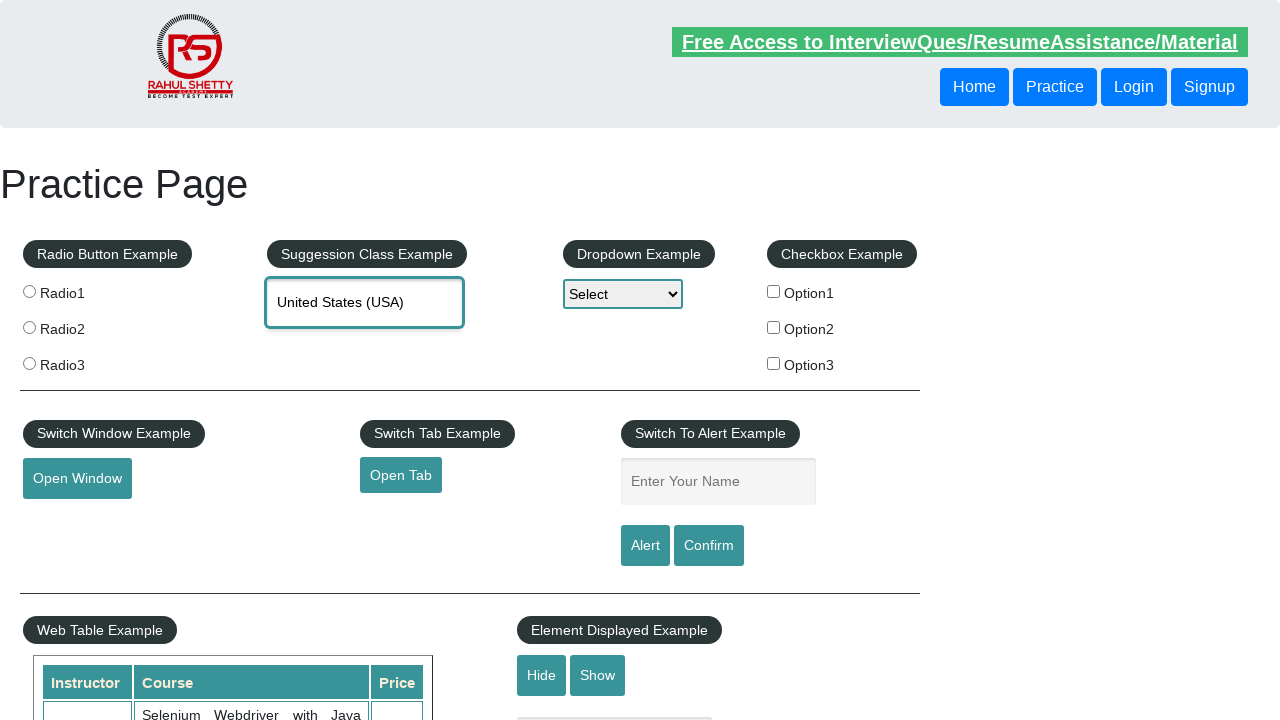

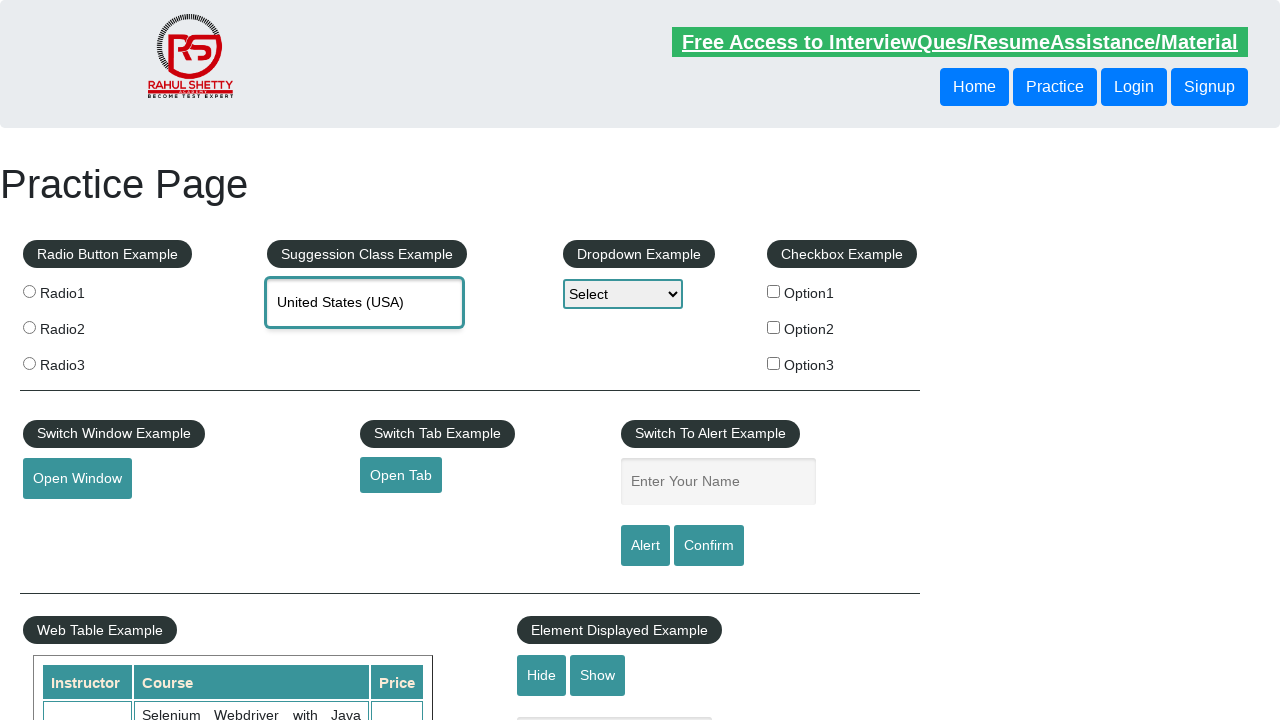